Tests user registration form by filling in first name, last name, username, and password fields, then submitting the registration

Starting URL: https://demoqa.com/register

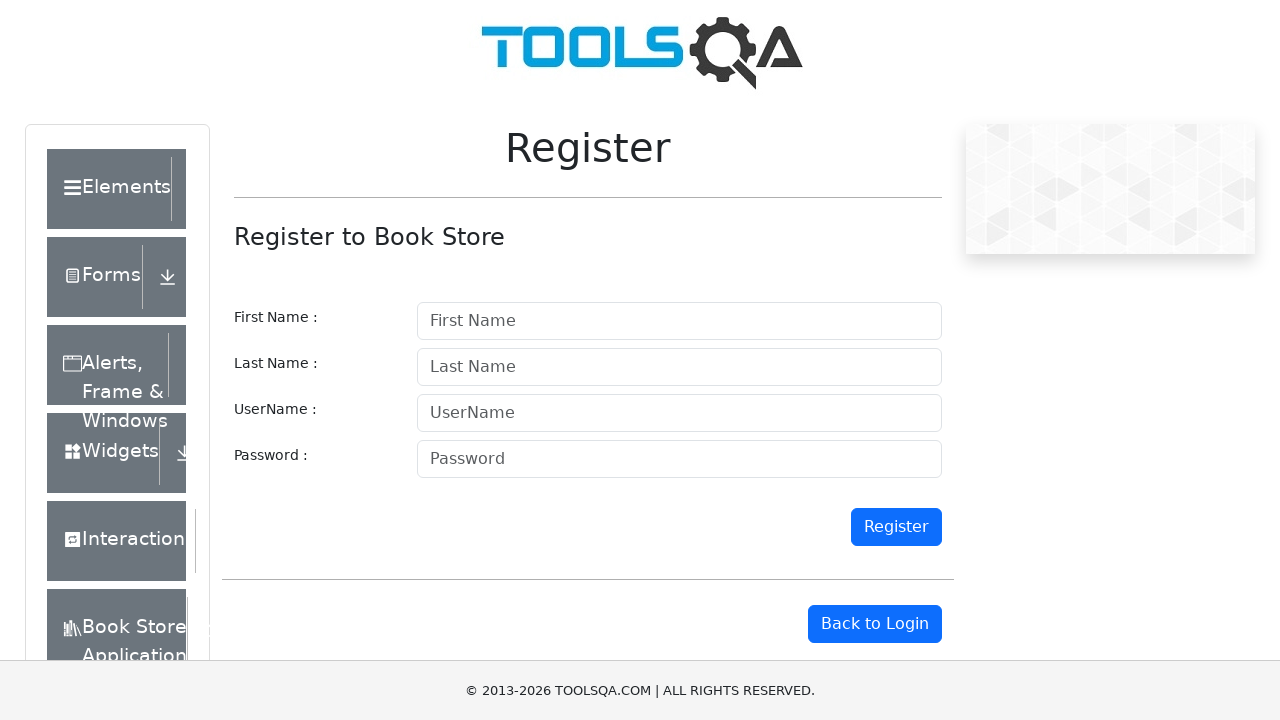

Filled first name field with 'RAHUL' on input#firstname
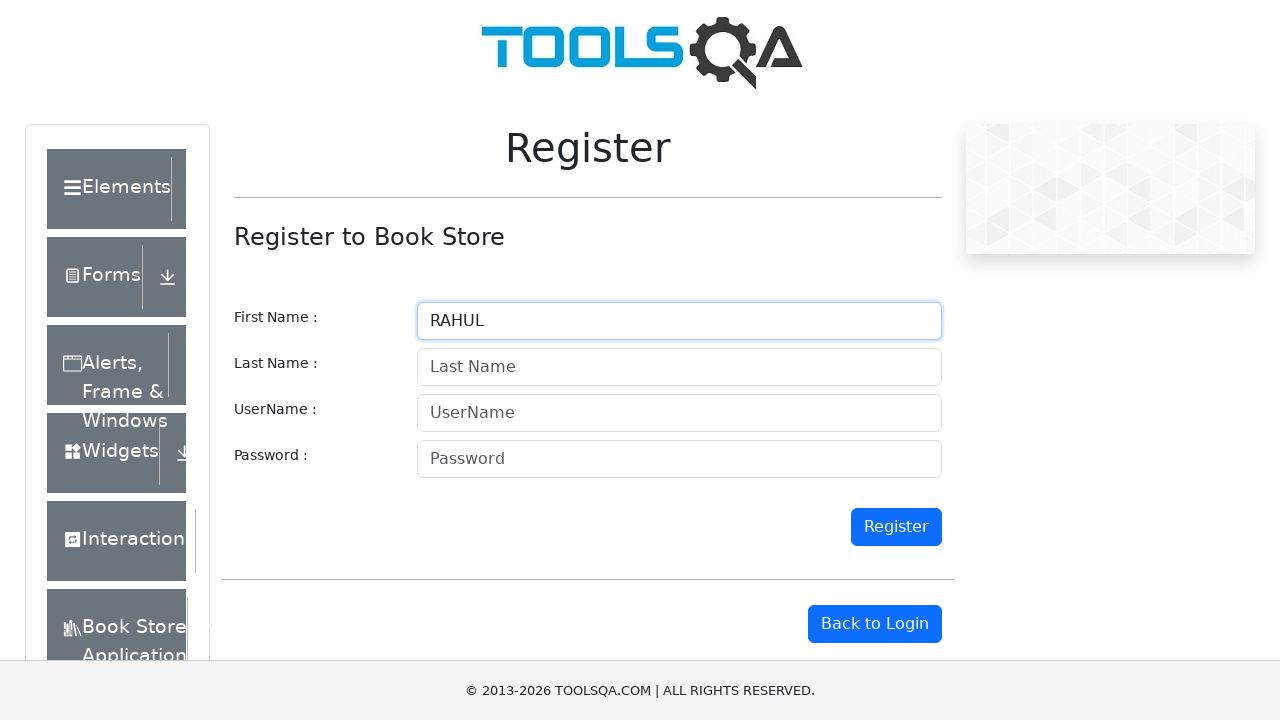

Filled last name field with 'KANDE' on input#lastname
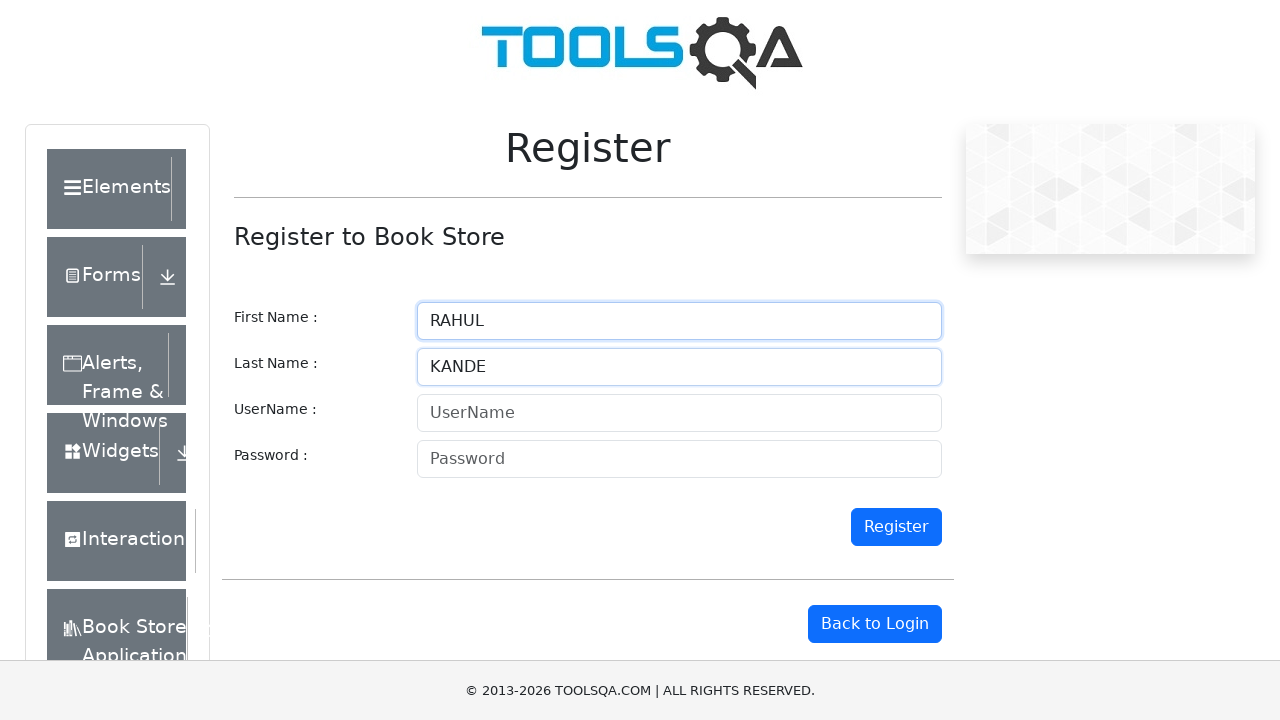

Filled username field with 'rahulk' on input#userName
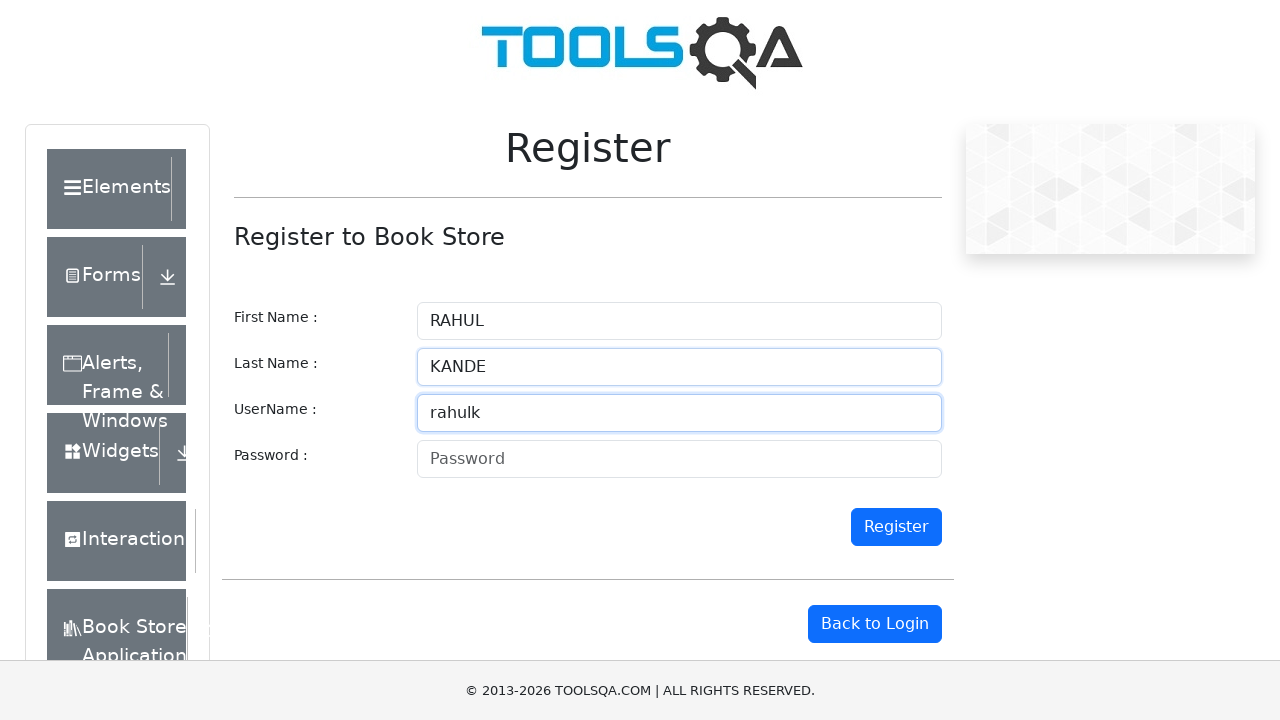

Filled password field with '****' on input#password
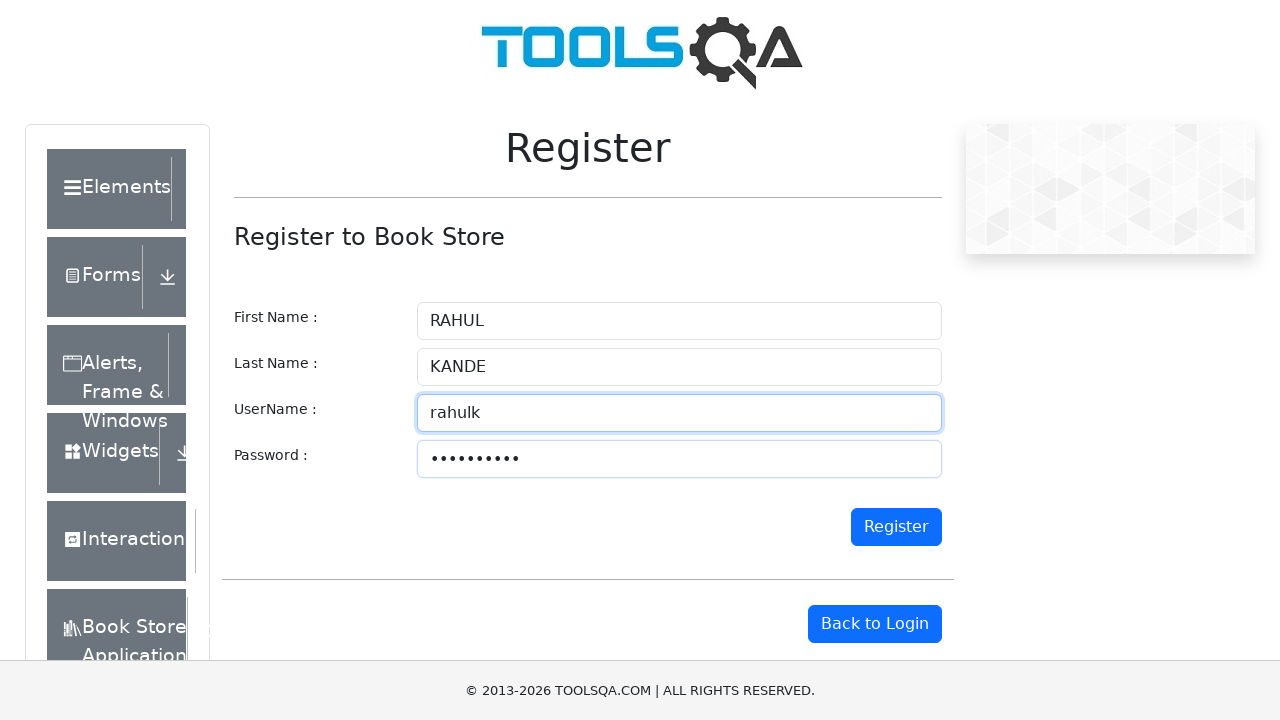

Scrolled down 250px to reveal register button
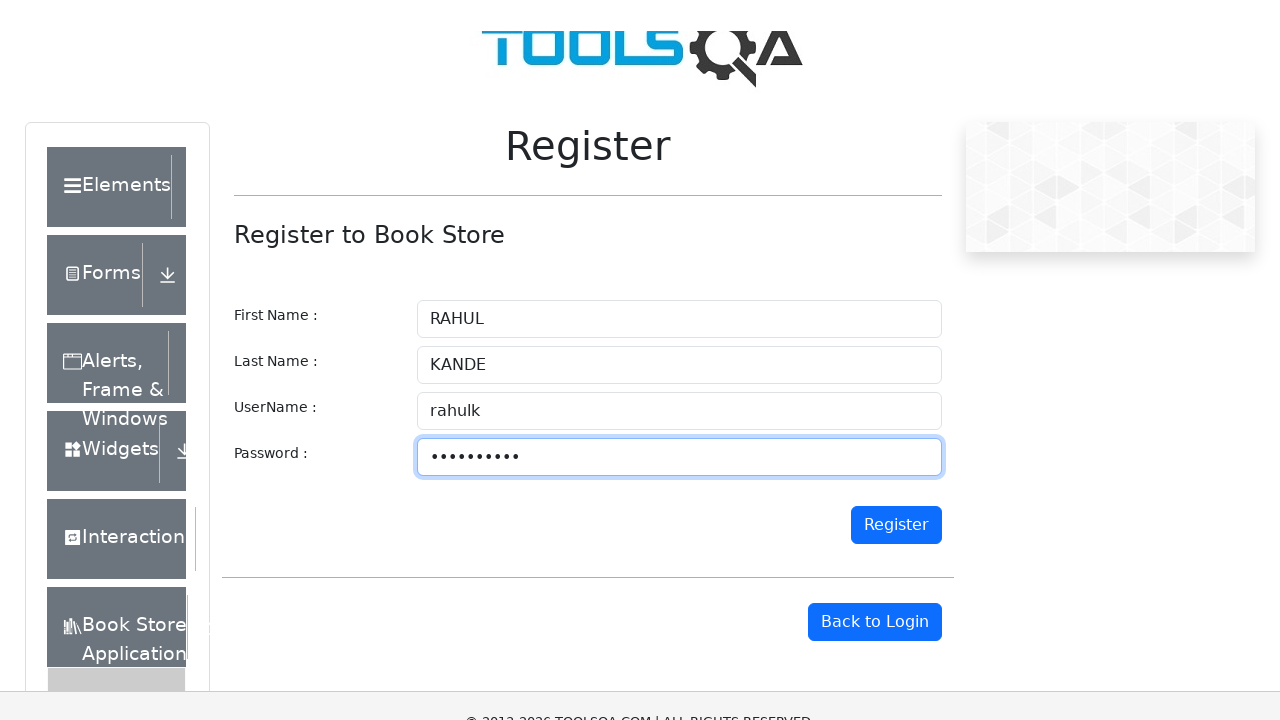

Clicked the register/submit button at (896, 277) on button#register
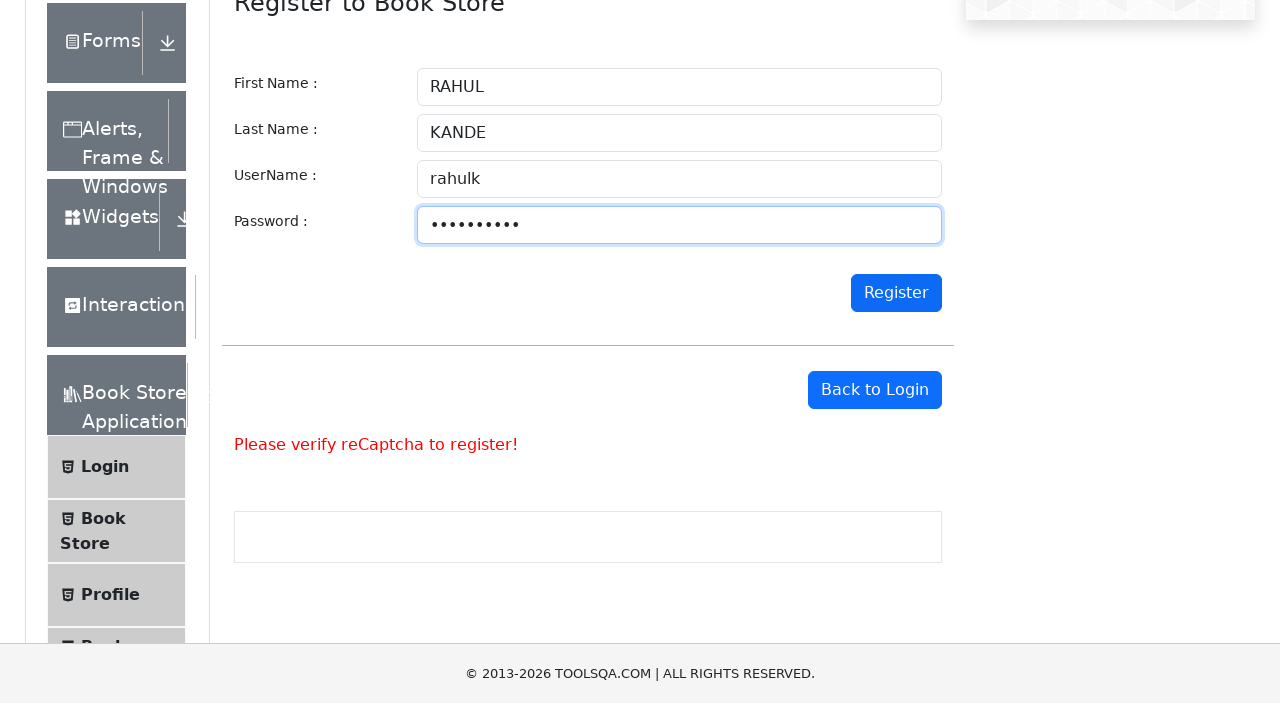

Waited 1 second for registration to process
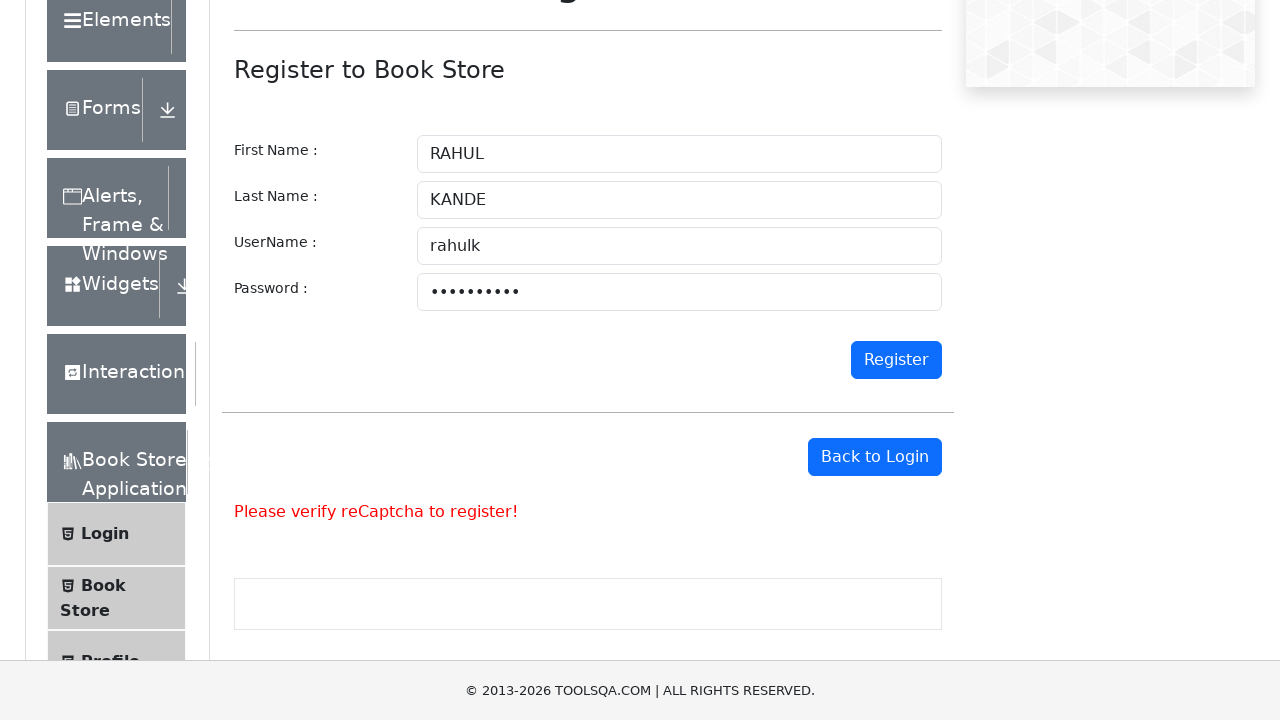

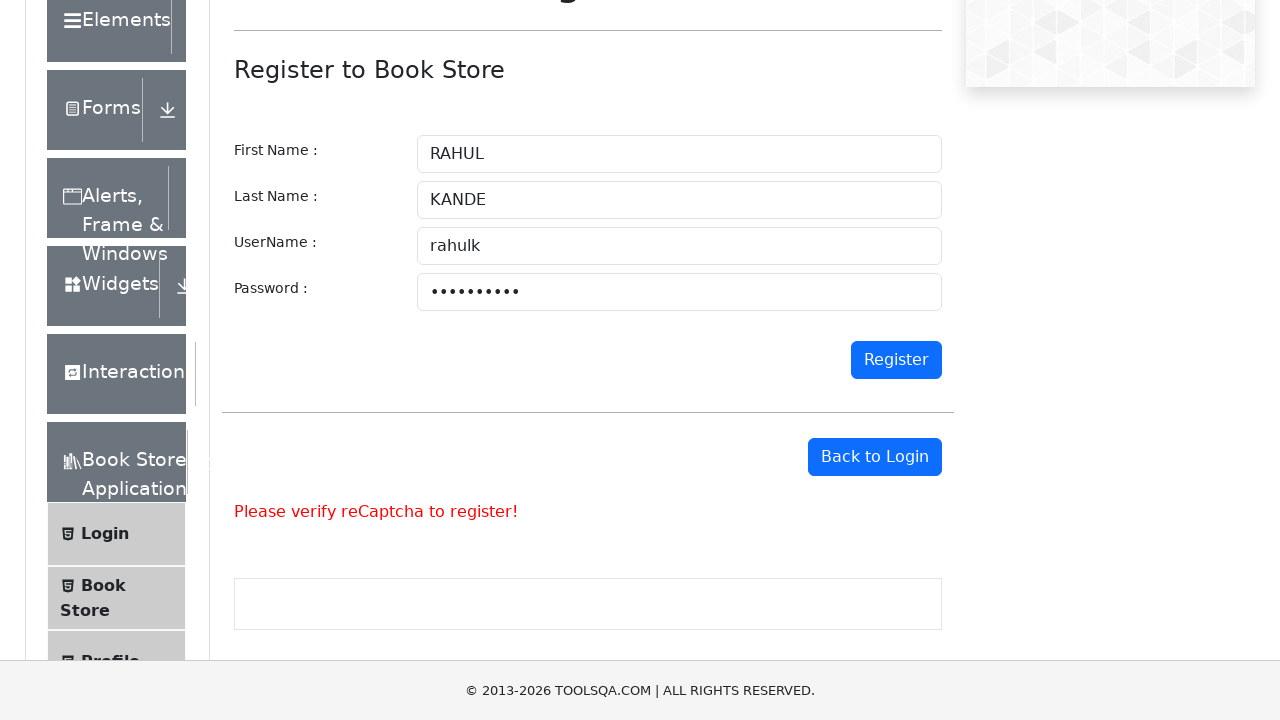